Tests registration form phone number validation with various invalid phone formats including too short, too long, and invalid prefix

Starting URL: https://alada.vn/tai-khoan/dang-ky.html

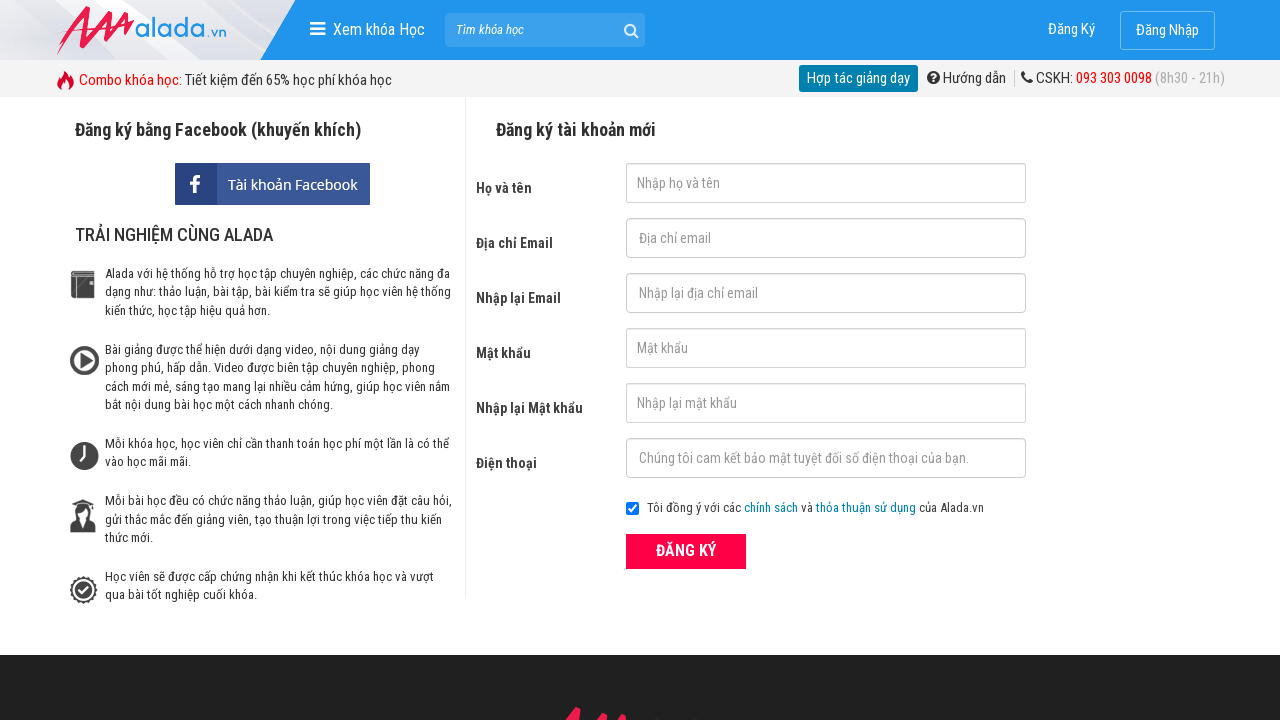

Filled first name field with 'Le Van' on #txtFirstname
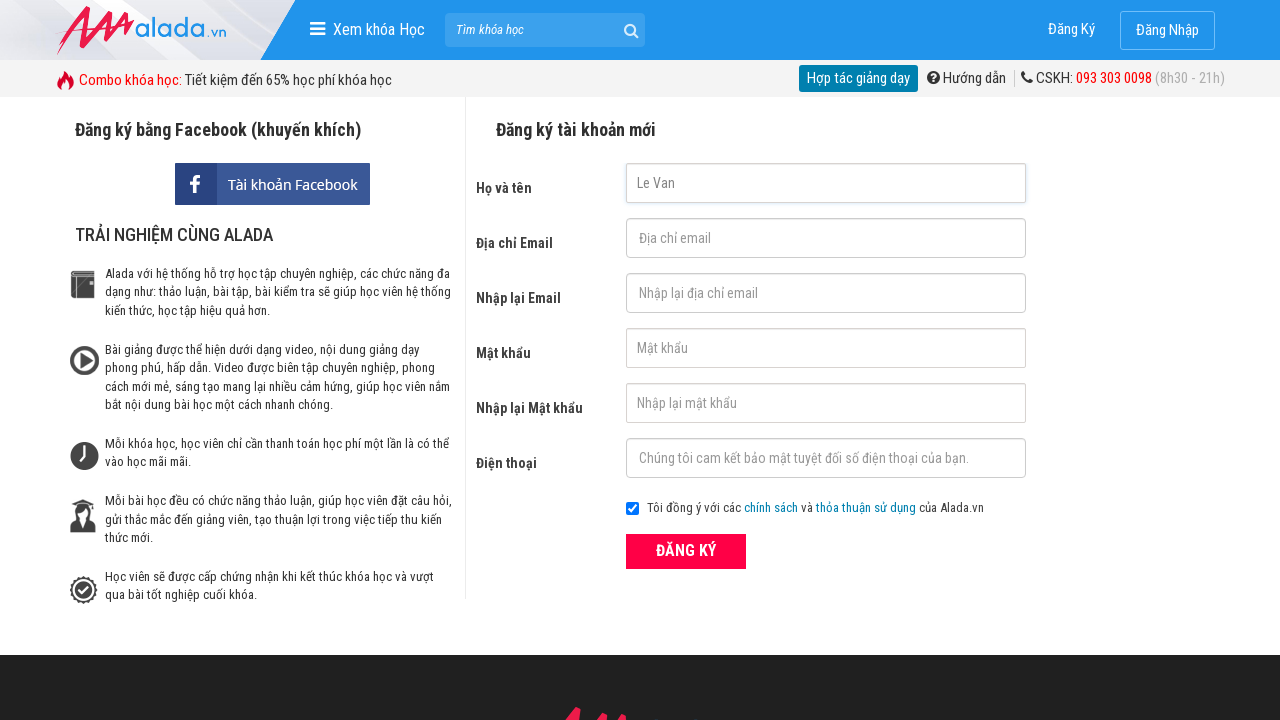

Filled email field with 'vannguyen093@gmail.com' on #txtEmail
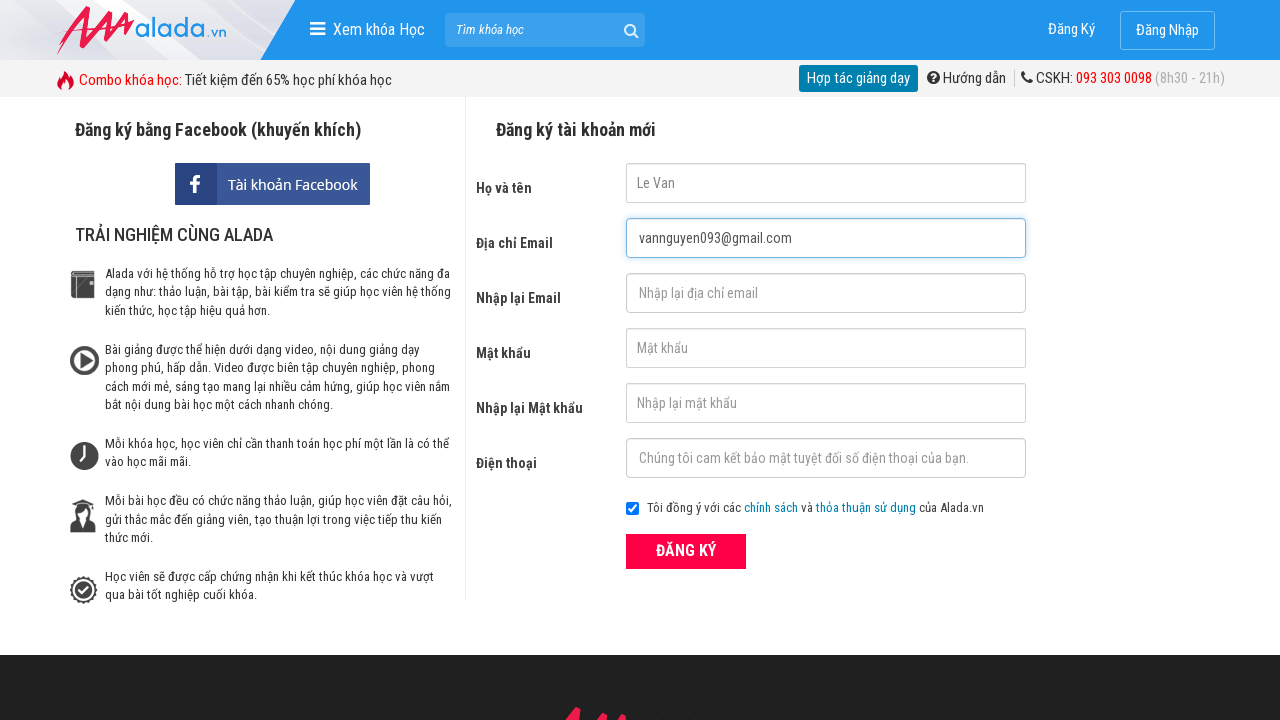

Filled confirm email field with 'vannguyen093@gmail.com' on #txtCEmail
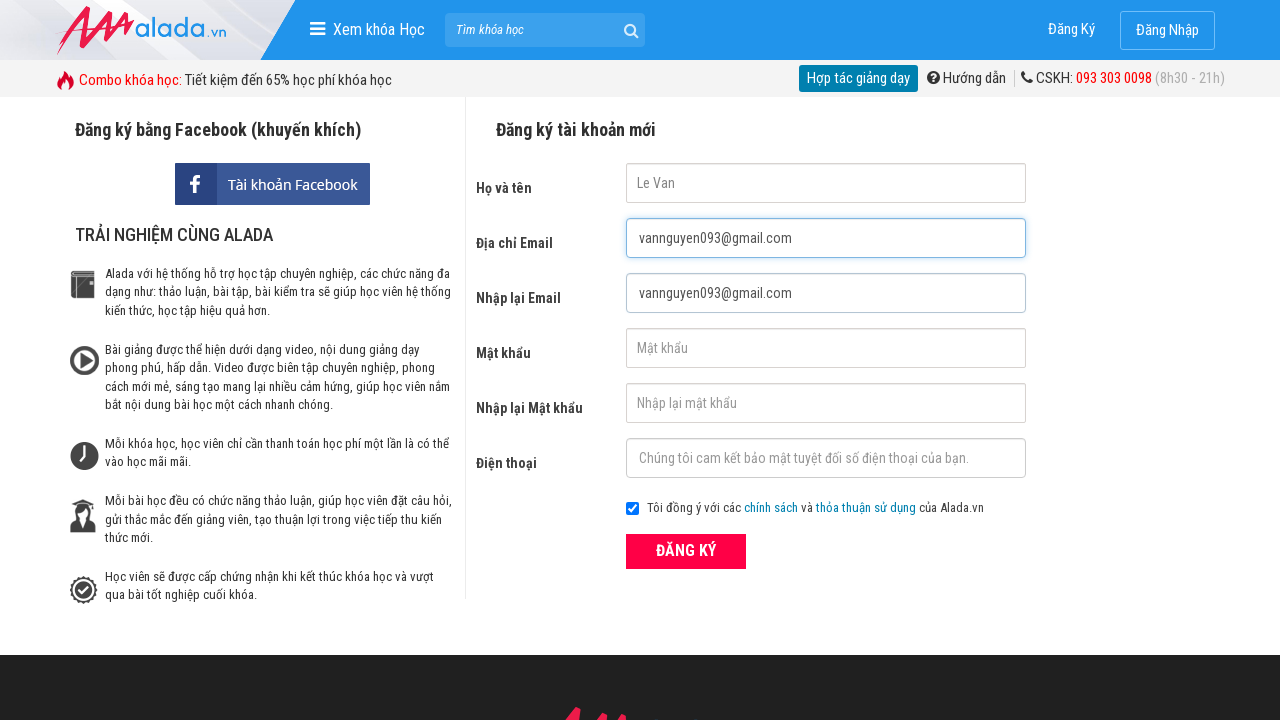

Filled password field with '123456789' on #txtPassword
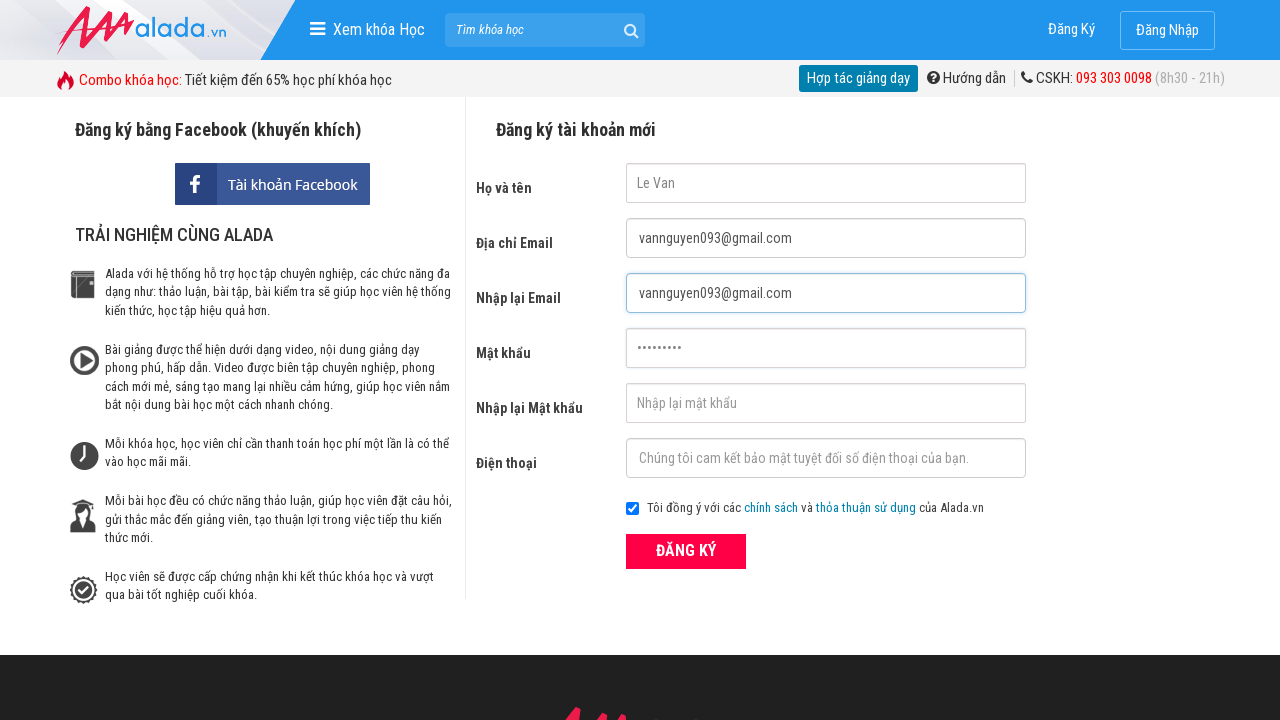

Filled confirm password field with '123456789' on #txtCPassword
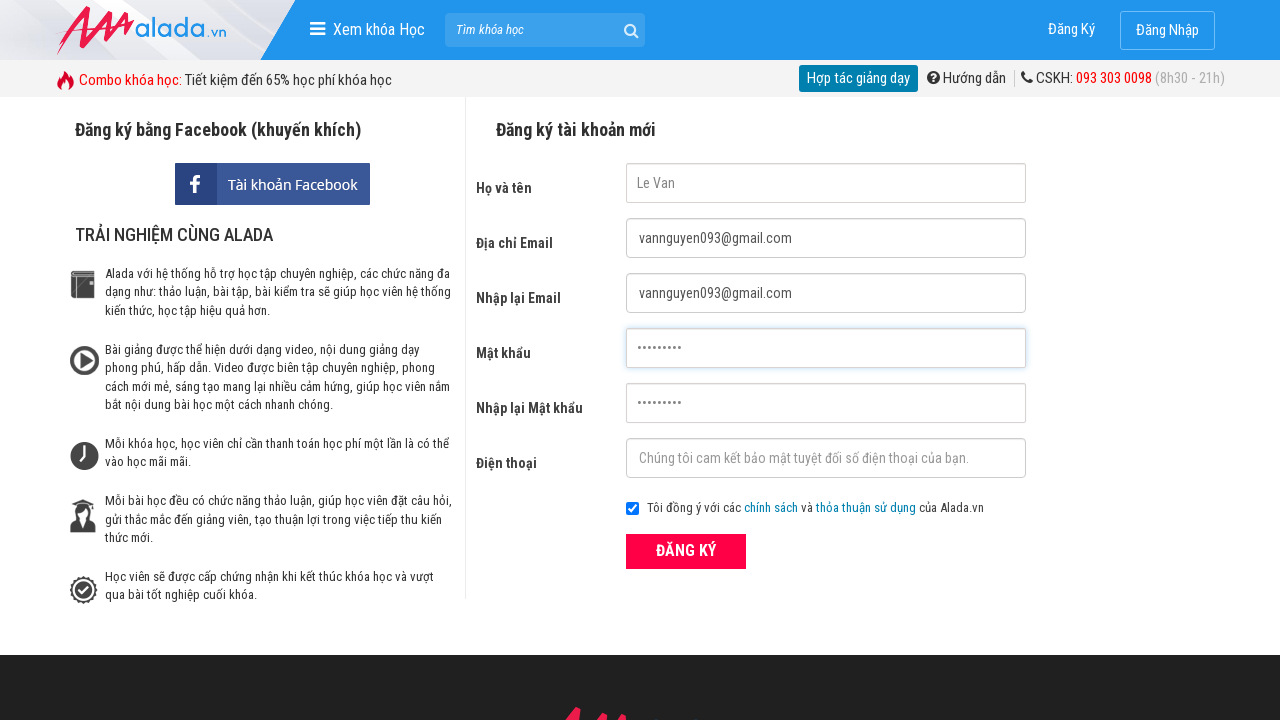

Filled phone field with too short number '096912345' (9 digits) on #txtPhone
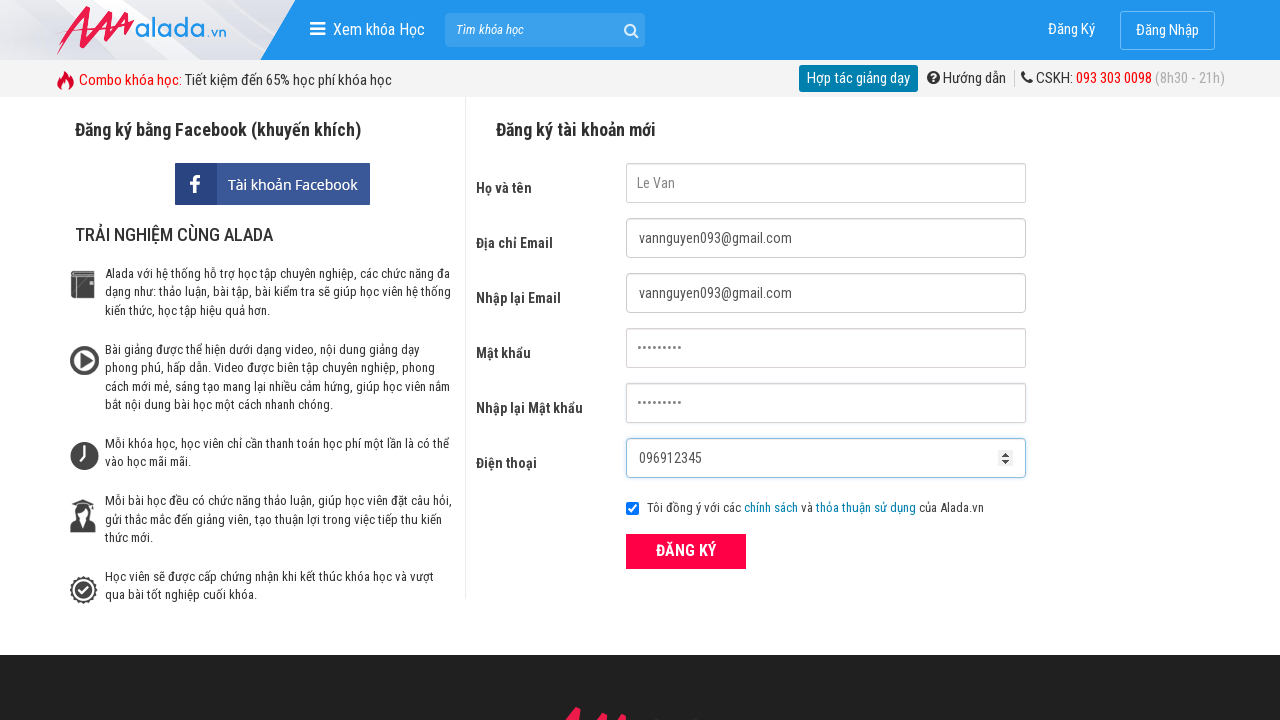

Clicked register button to submit form with too short phone at (686, 551) on xpath=//form[@id='frmLogin']//button[text()='ĐĂNG KÝ']
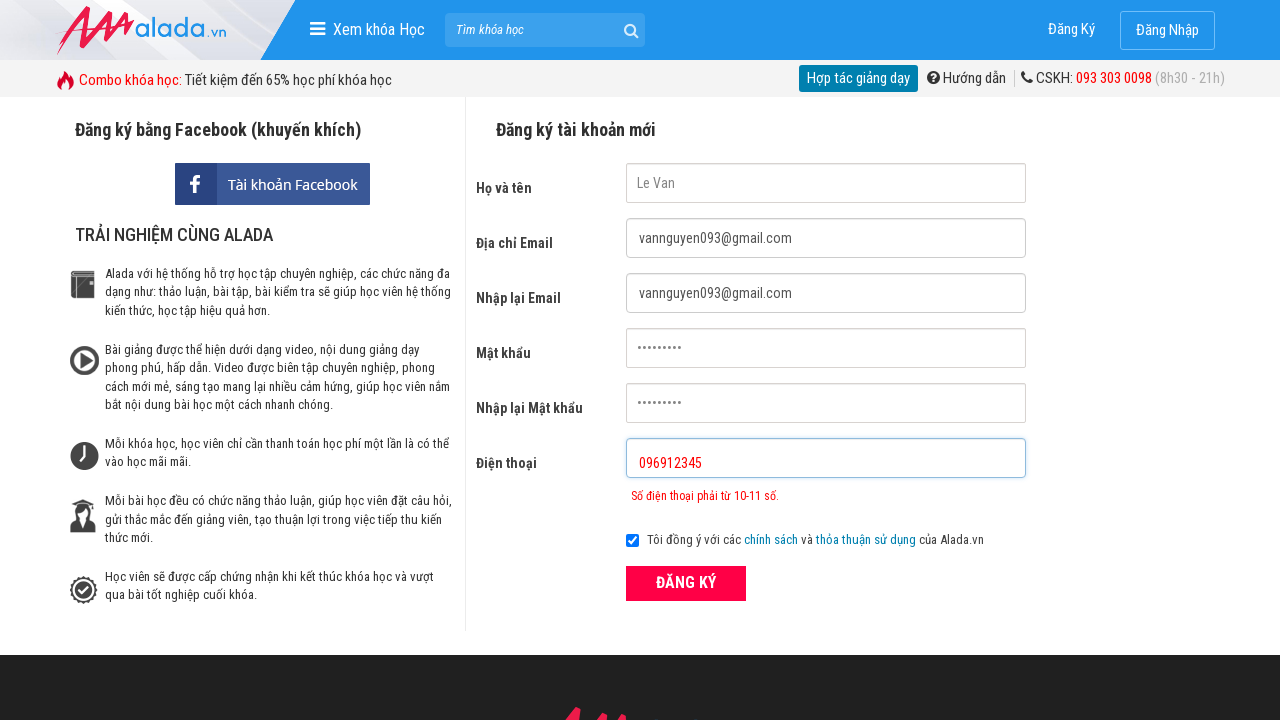

Phone error message appeared for too short phone number
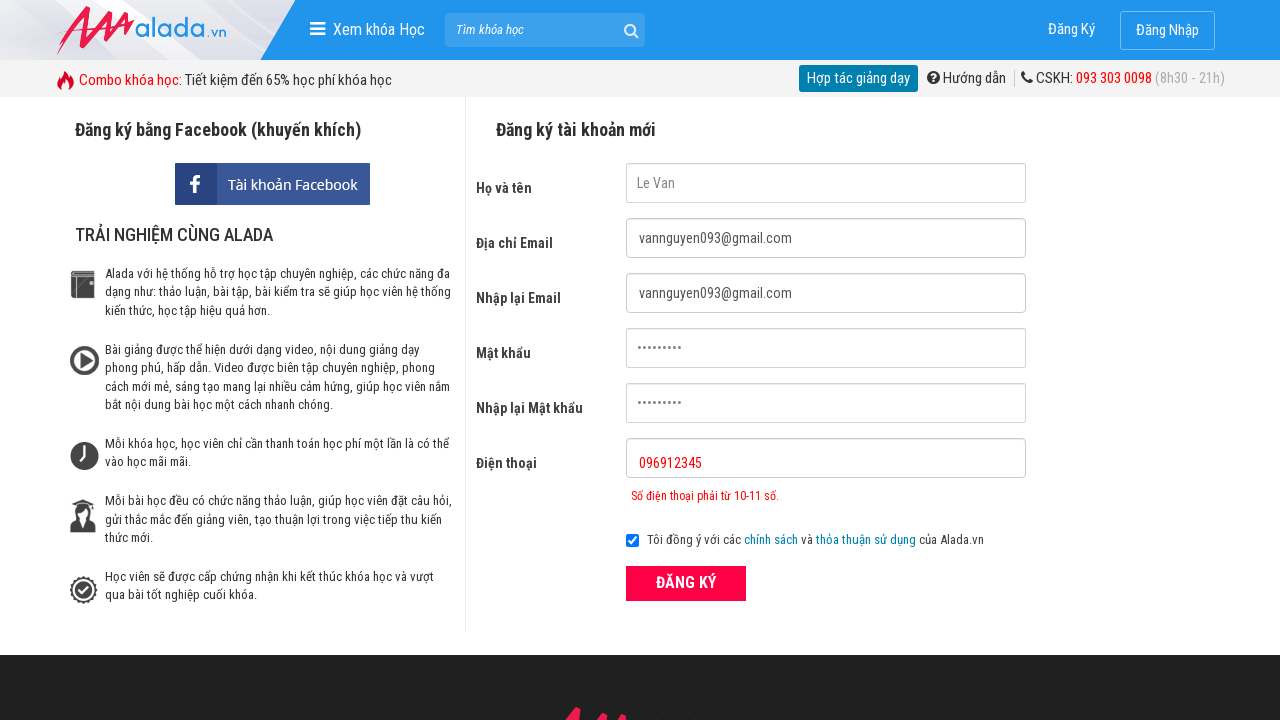

Cleared phone field on #txtPhone
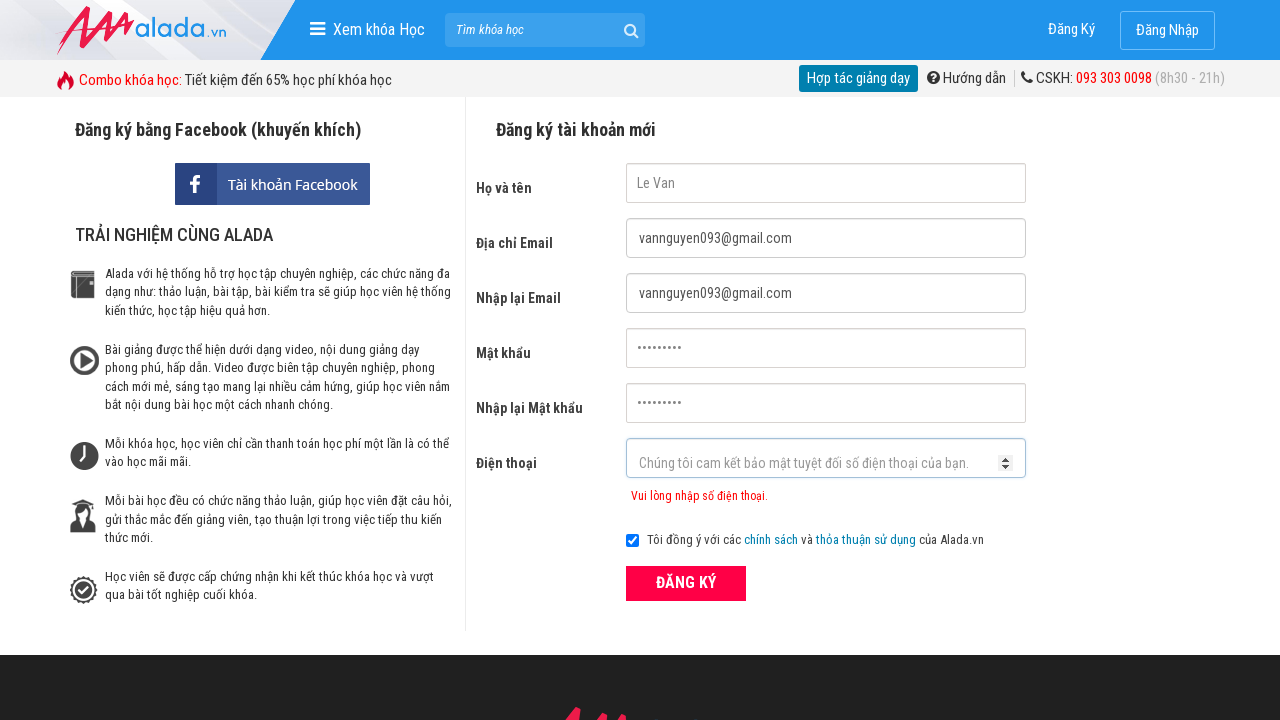

Filled phone field with too long number '096912345678' (12 digits) on #txtPhone
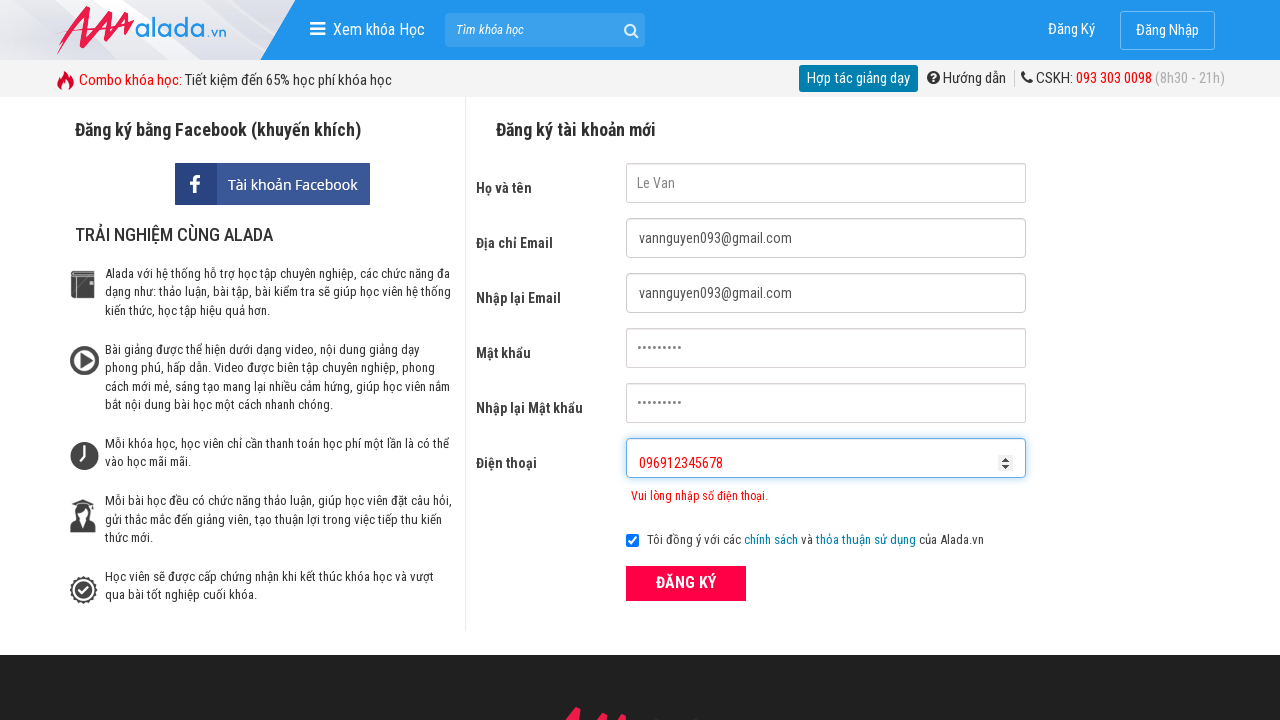

Clicked register button to submit form with too long phone at (686, 583) on xpath=//form[@id='frmLogin']//button[text()='ĐĂNG KÝ']
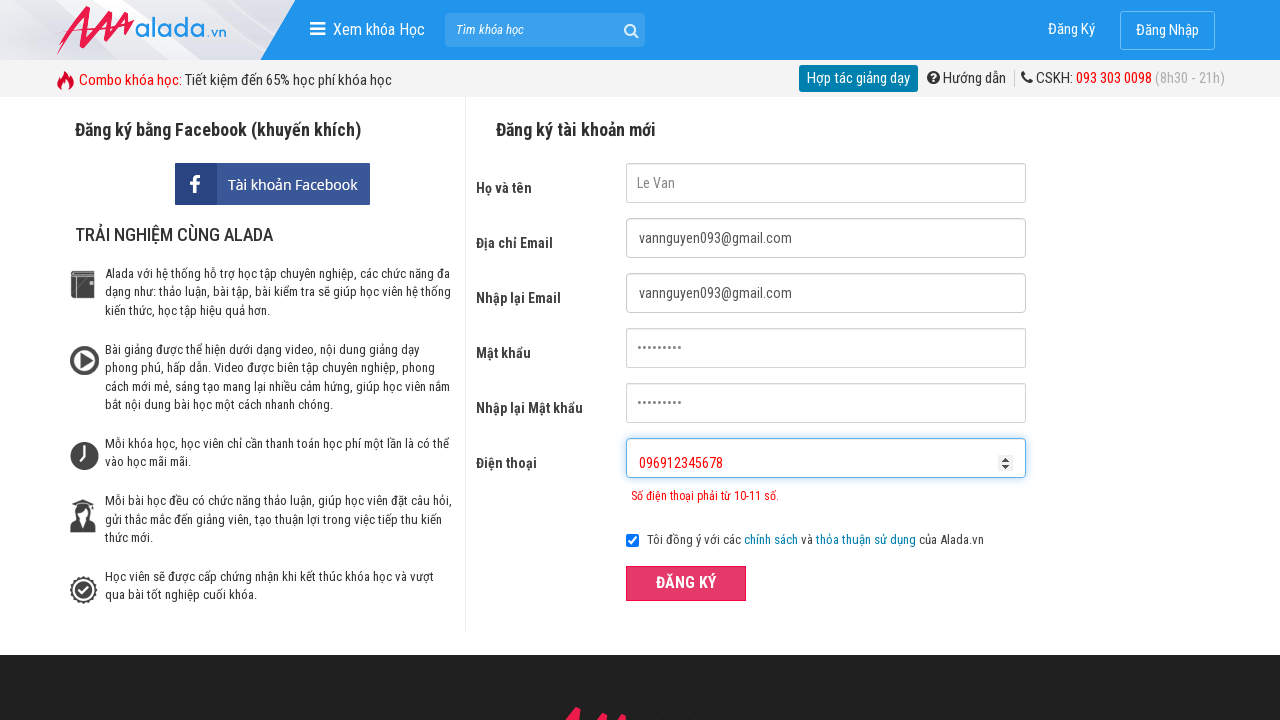

Cleared phone field on #txtPhone
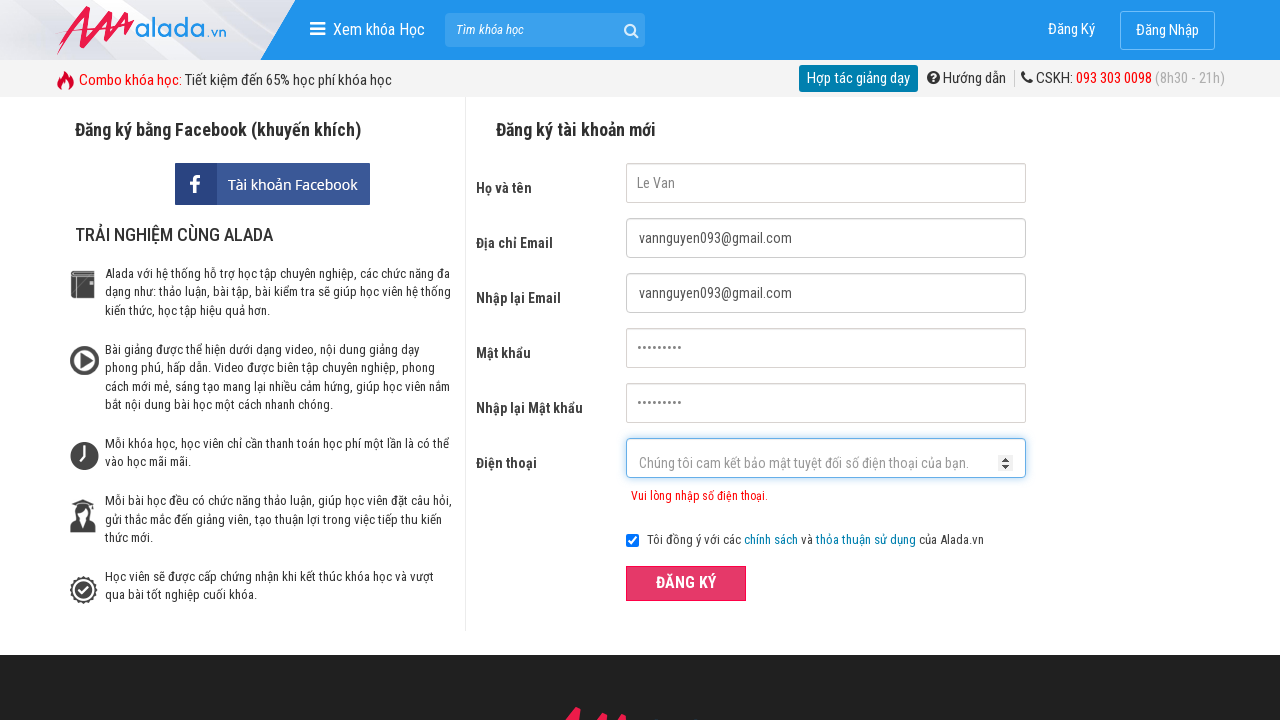

Filled phone field with invalid prefix number '7169123456' on #txtPhone
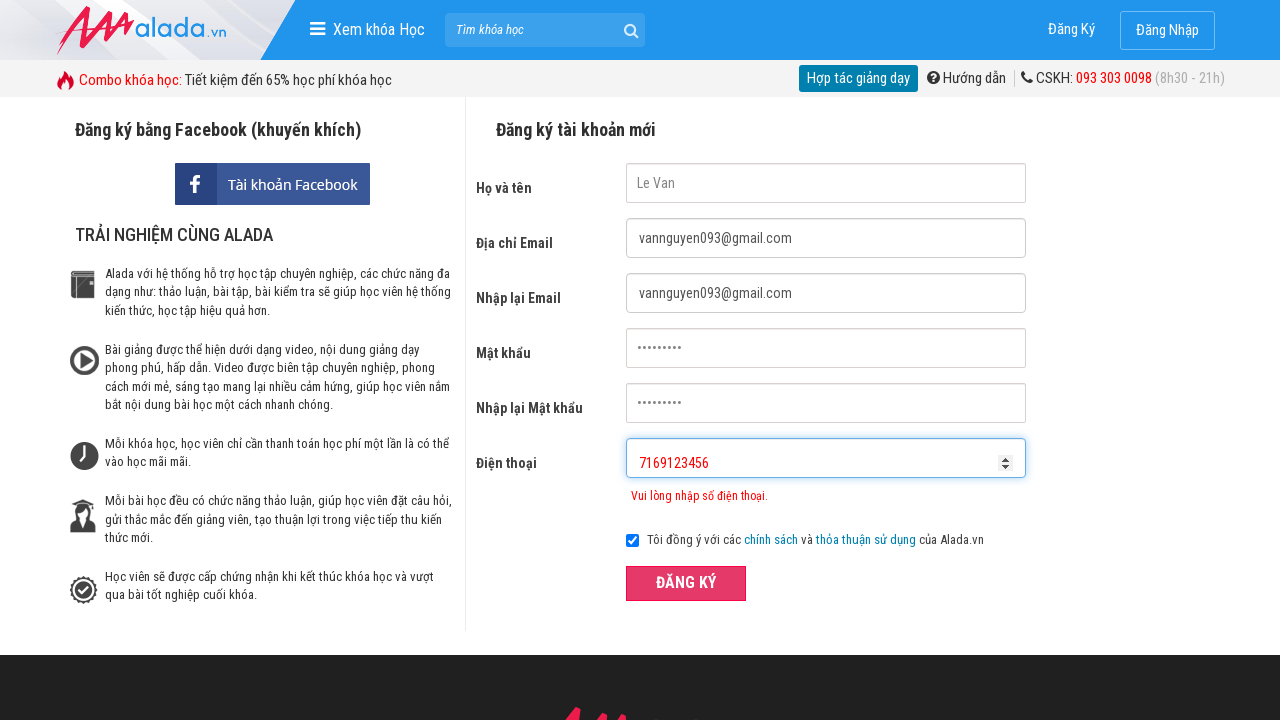

Clicked register button to submit form with invalid prefix phone at (686, 583) on xpath=//form[@id='frmLogin']//button[text()='ĐĂNG KÝ']
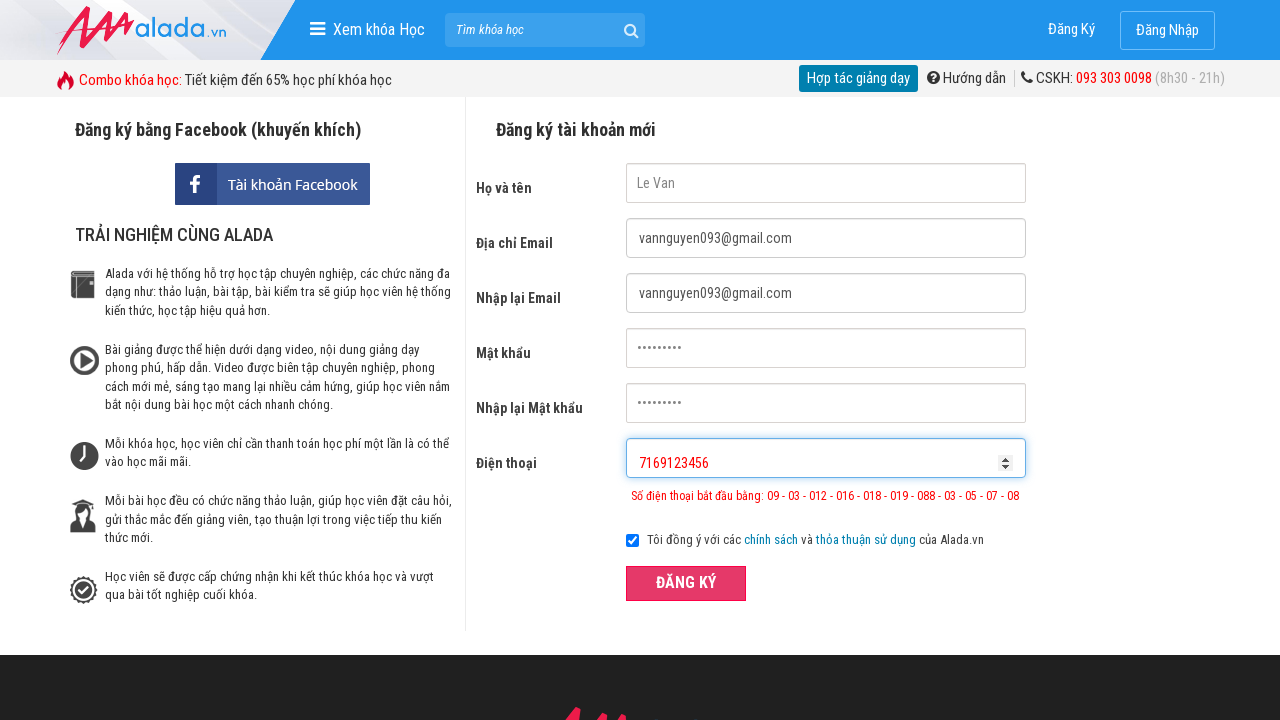

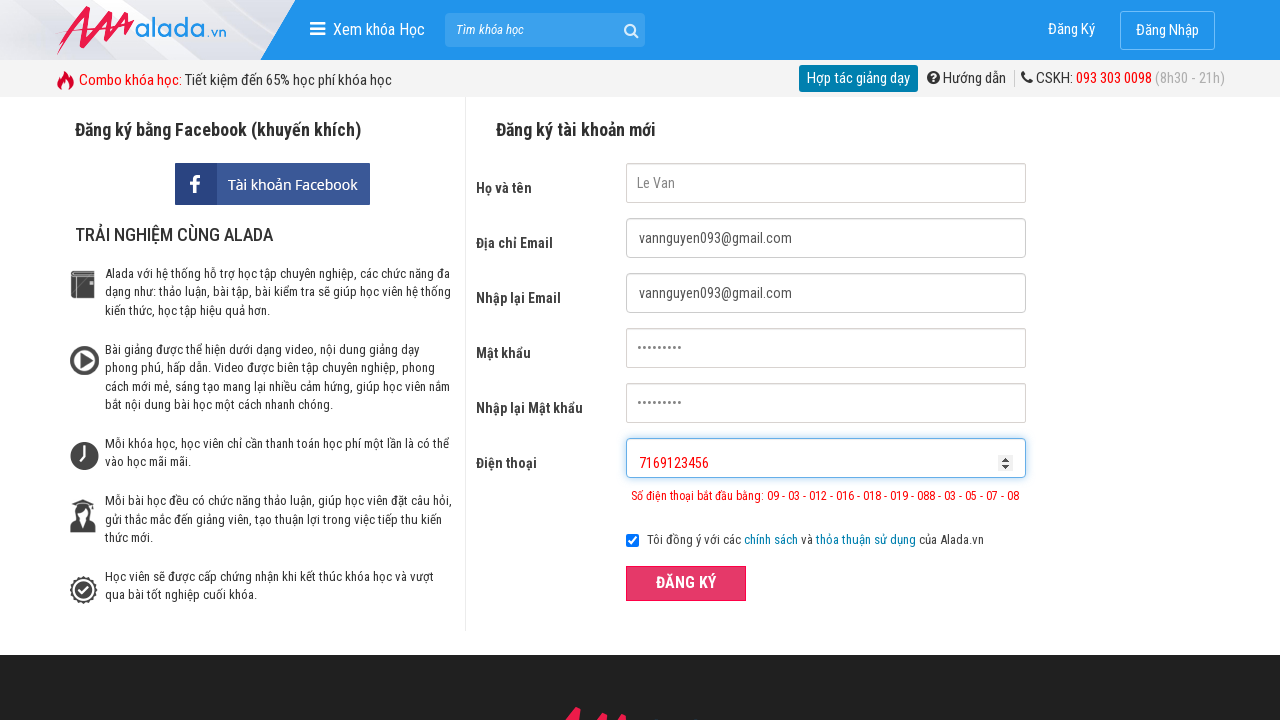